Tests double-click functionality on text element within an iframe to verify style change

Starting URL: https://www.w3schools.com/tags/tryit.asp?filename=tryhtml5_ev_ondblclick2

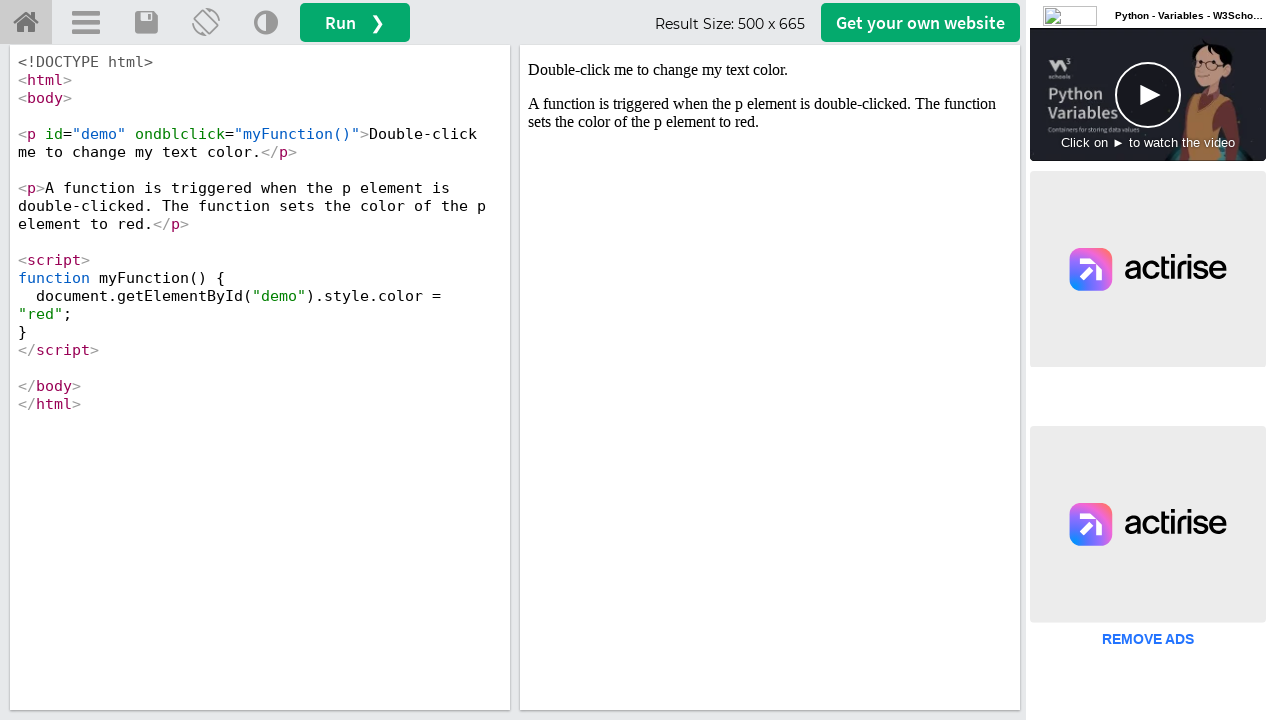

Located iframe with id 'iframeResult'
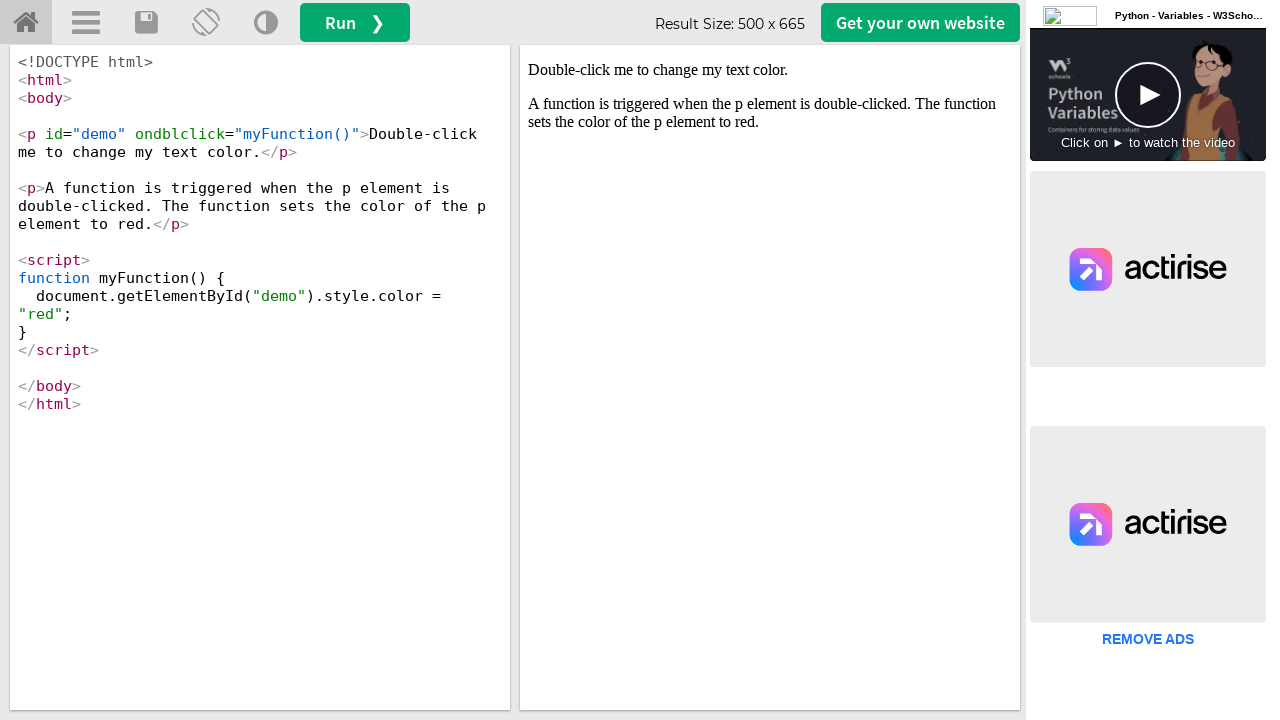

Located demo text element with id 'demo' within iframe
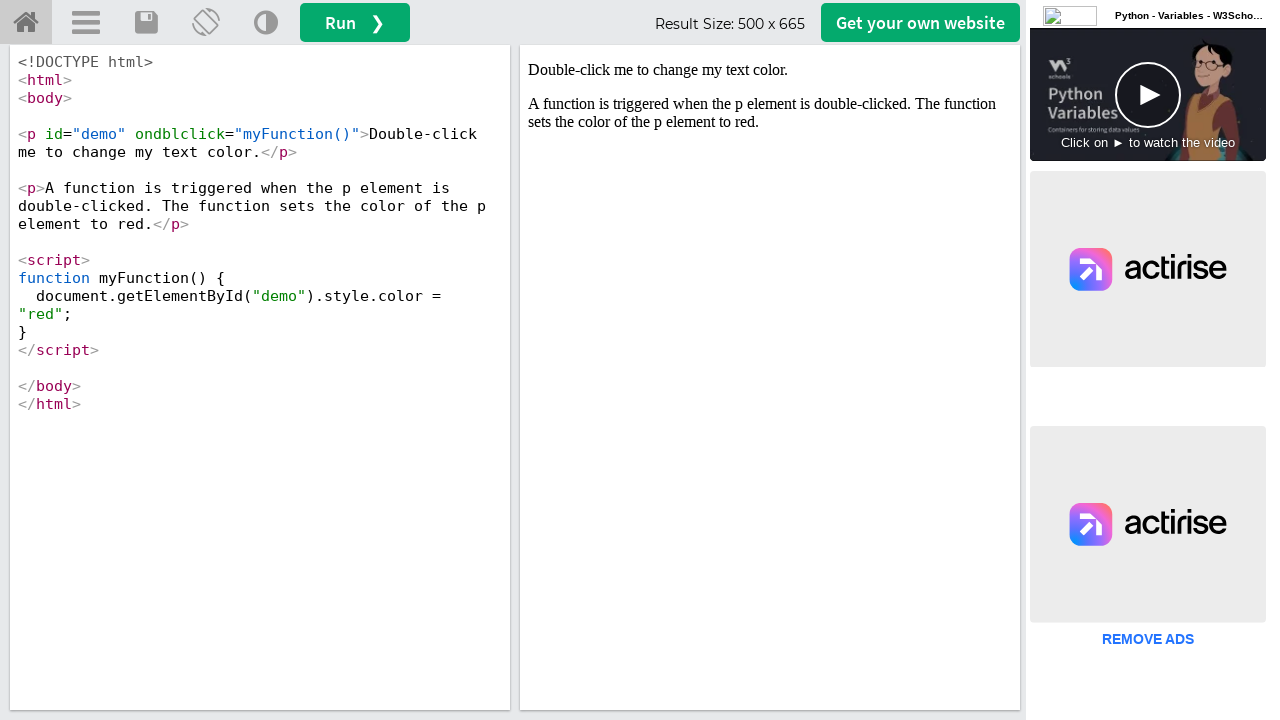

Double-clicked on demo text element to trigger style change at (770, 70) on iframe#iframeResult >> internal:control=enter-frame >> #demo
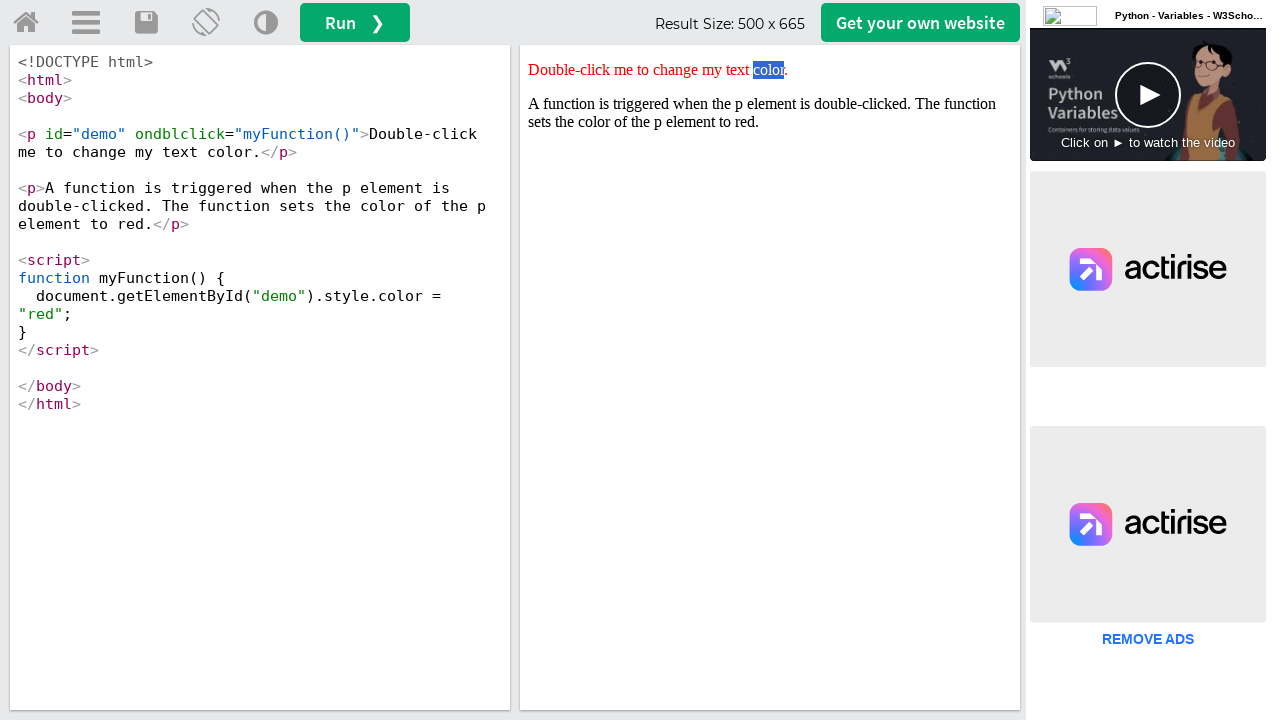

Verified that demo text style changed to 'color: red;'
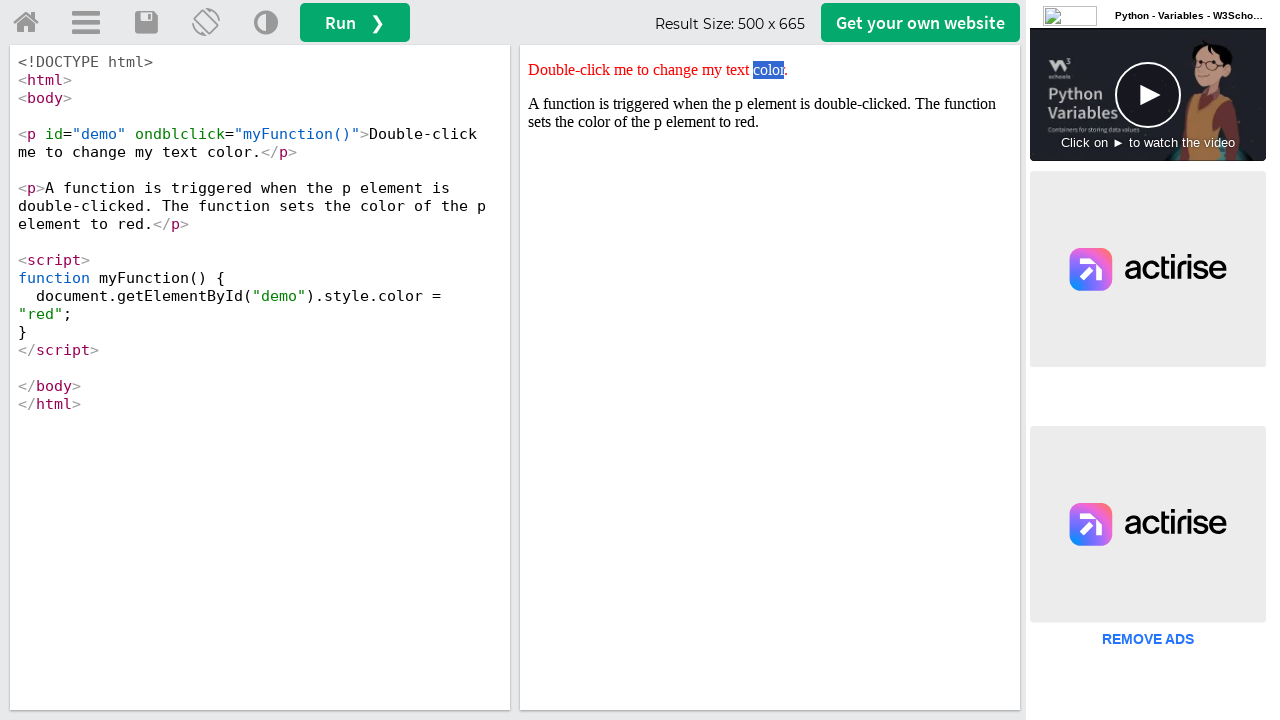

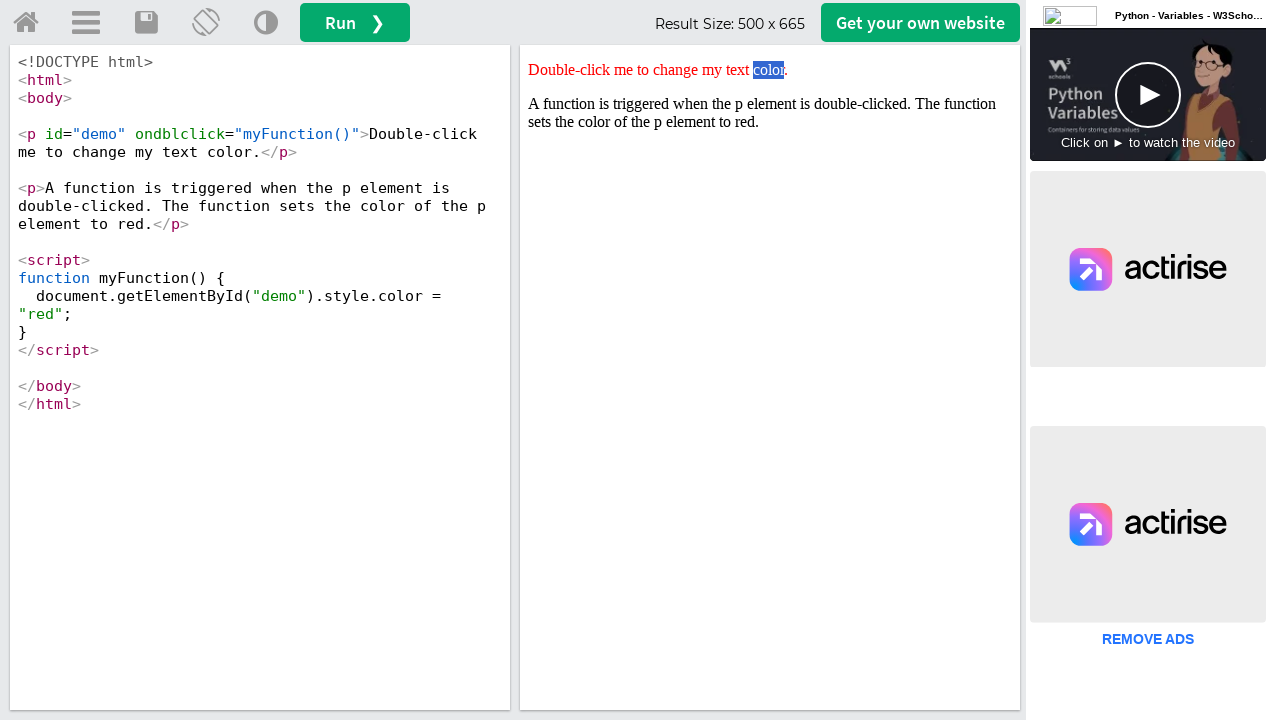